Tests clicking a sequence of harder buttons (button00 through button03) that appear with delays, verifying all buttons are clicked successfully

Starting URL: https://eviltester.github.io/synchole/buttons.html

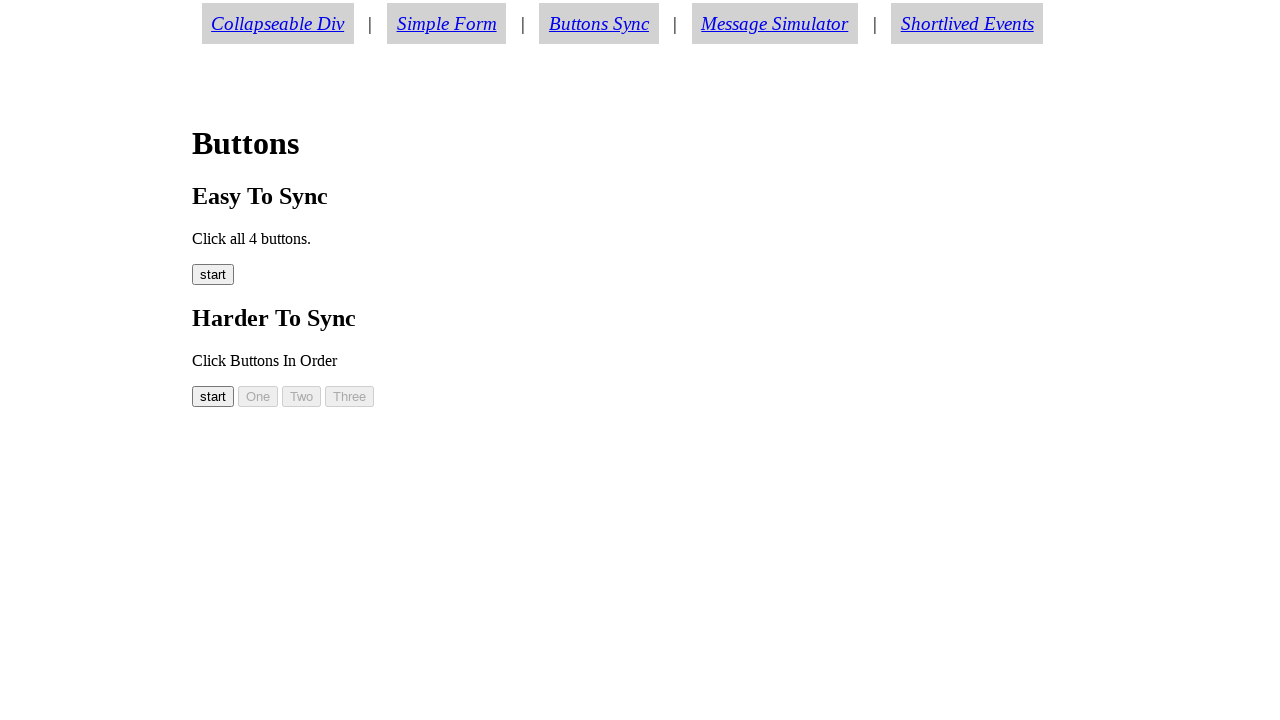

Clicked button00 at (213, 396) on #button00
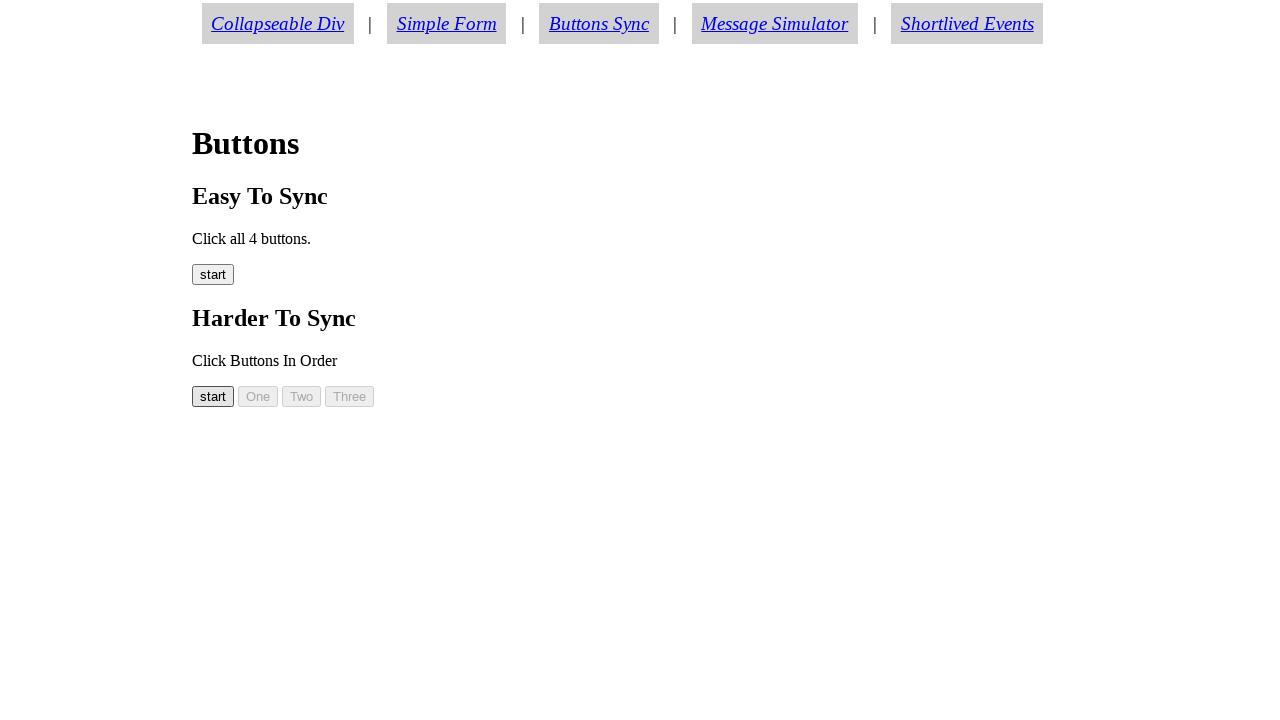

Waited for button01 to become visible
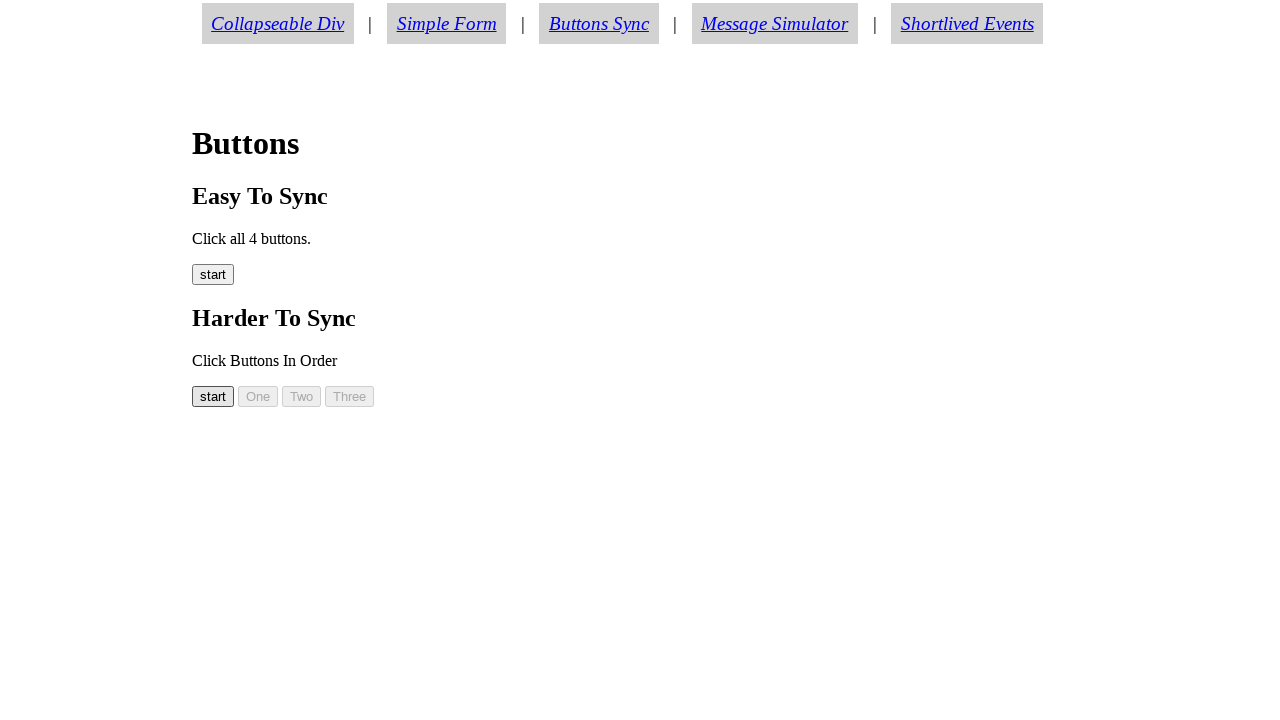

Clicked button01 at (258, 396) on #button01
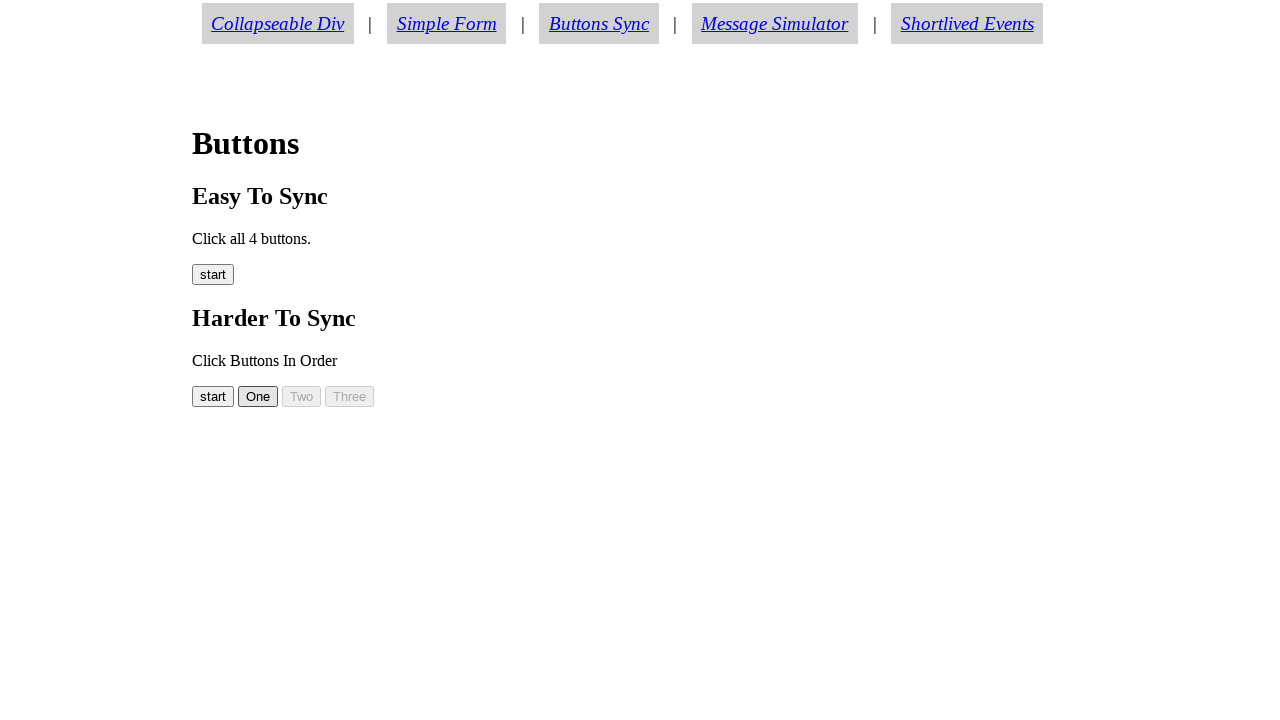

Waited for button02 to become visible
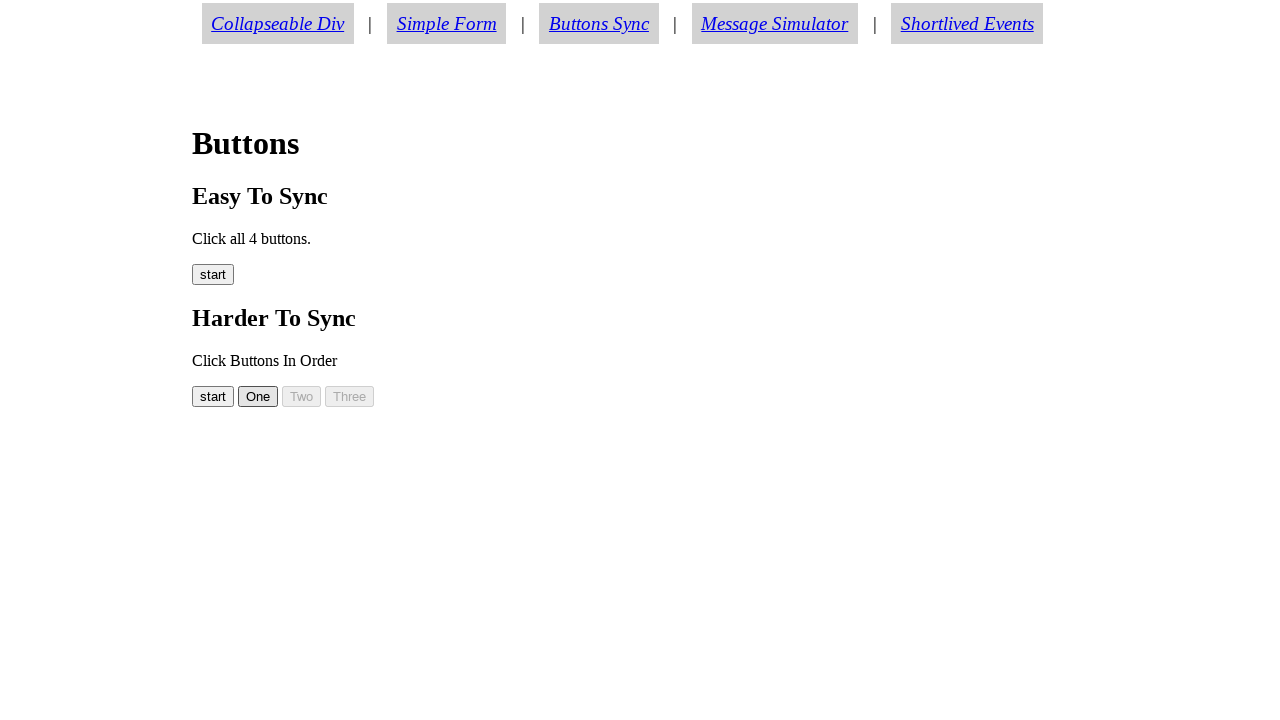

Clicked button02 at (302, 396) on #button02
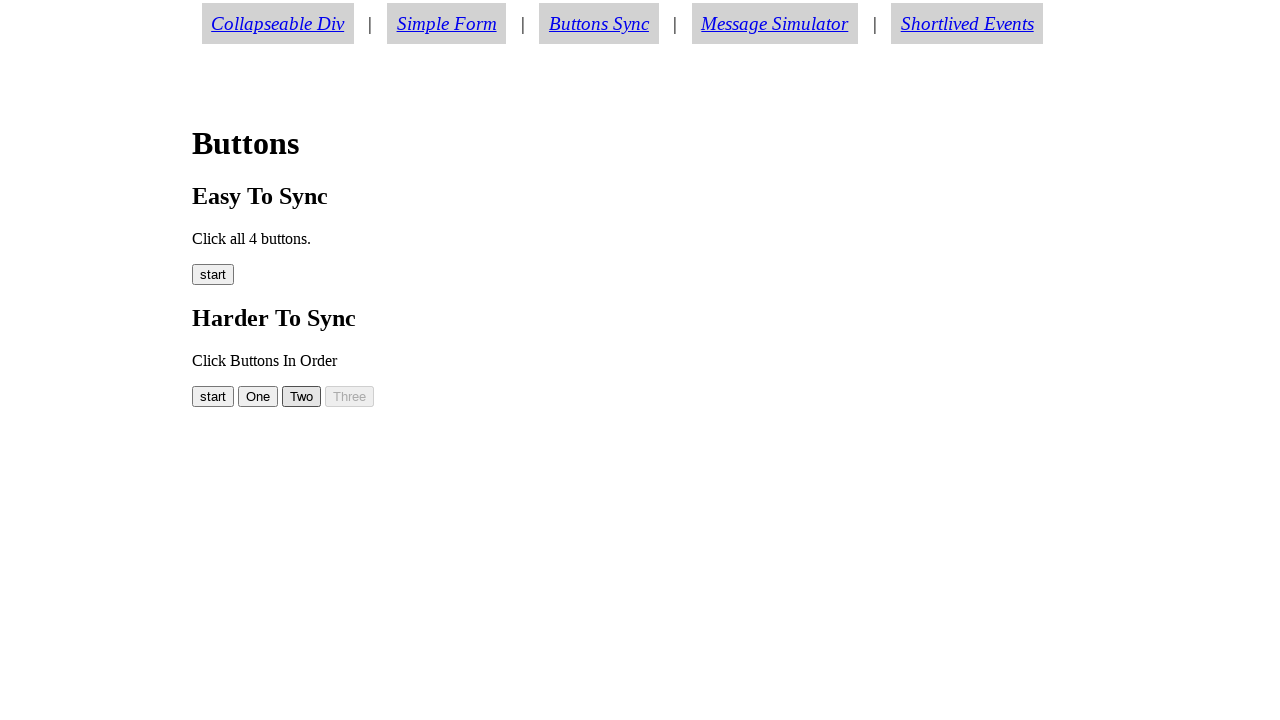

Waited for button03 to become visible
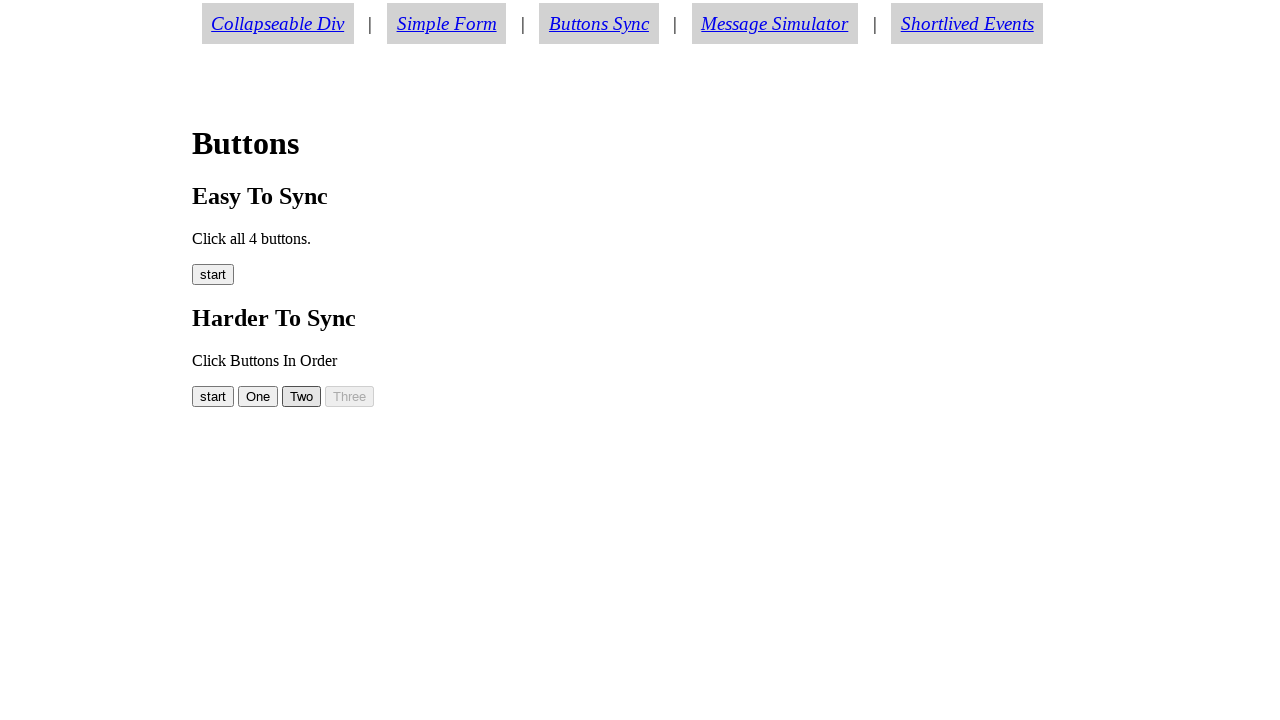

Clicked button03 at (350, 396) on #button03
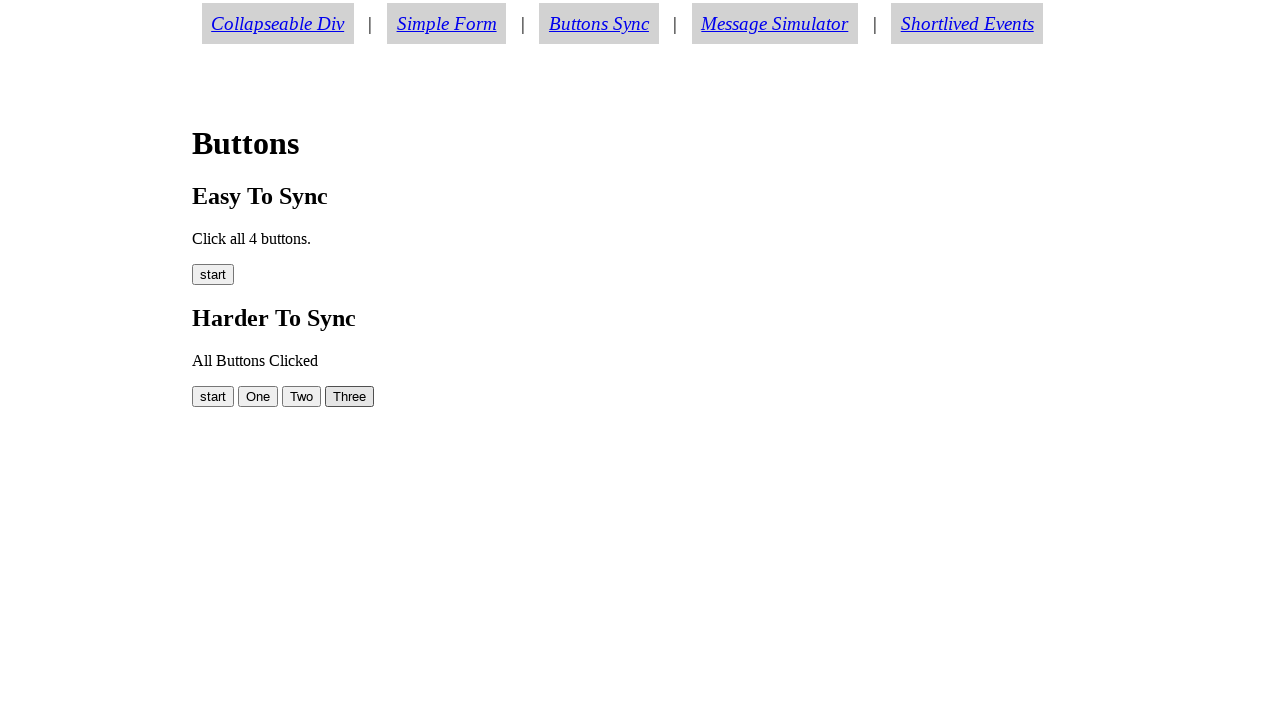

Verified all buttons were clicked successfully - buttonmessage element appeared
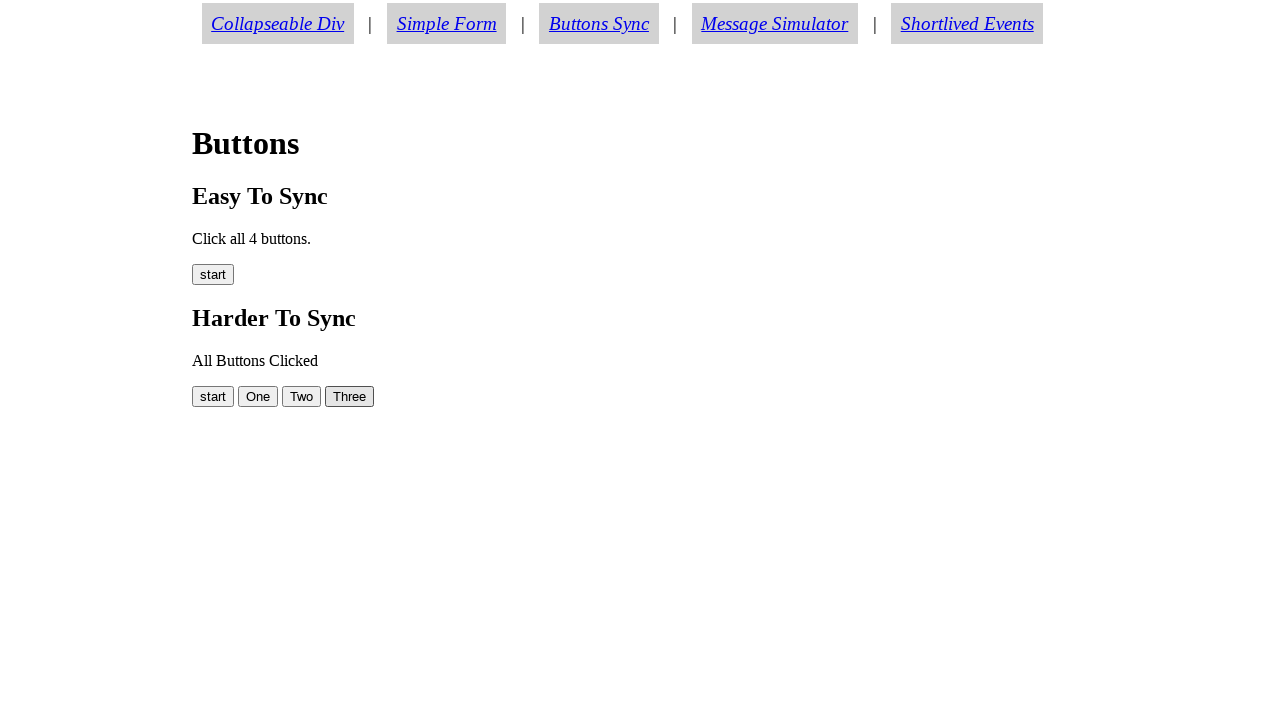

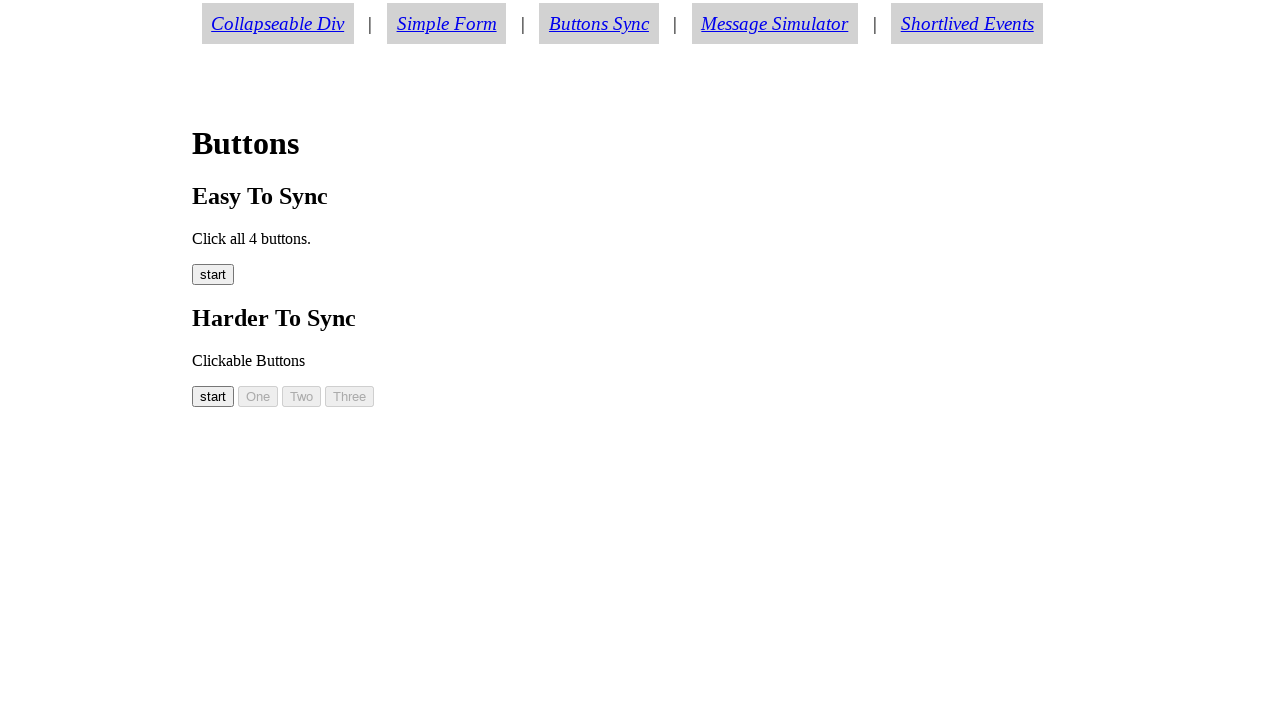